Tests opening a new tab by clicking a link and verifying the new tab title

Starting URL: https://www.letskodeit.com/practice

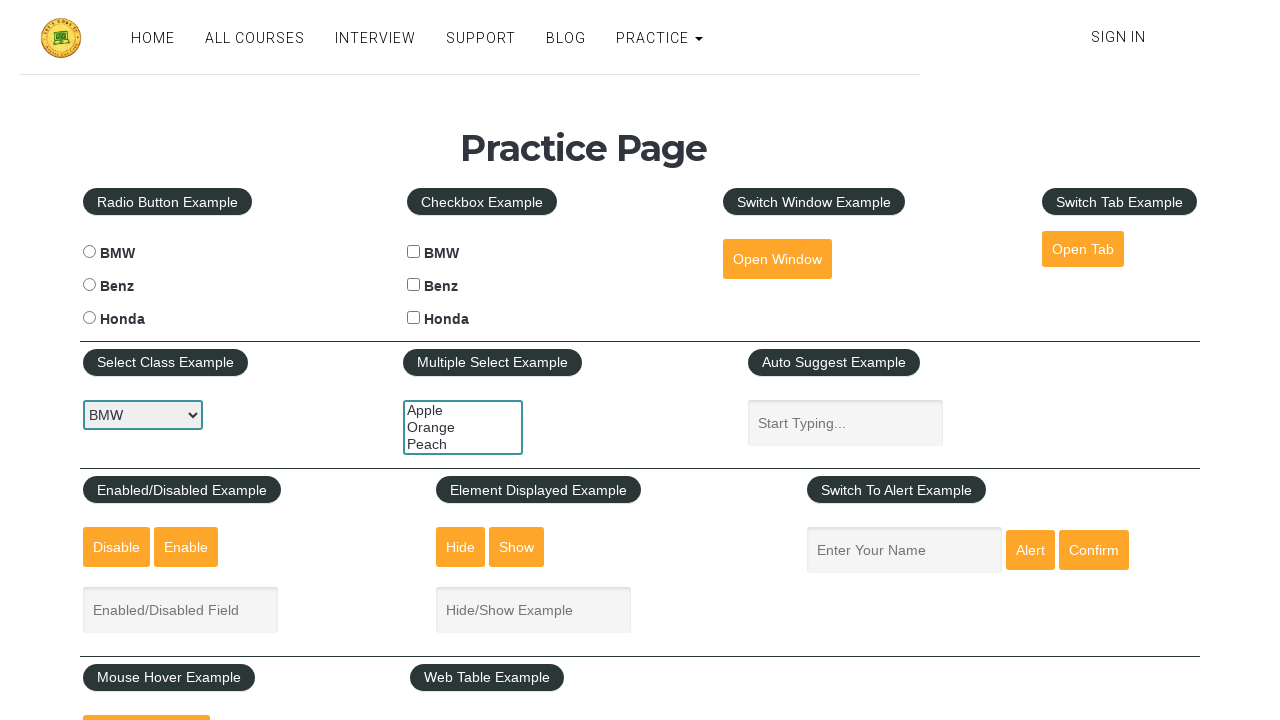

Clicked 'Open Tab' link to open new tab at (1083, 249) on a#opentab
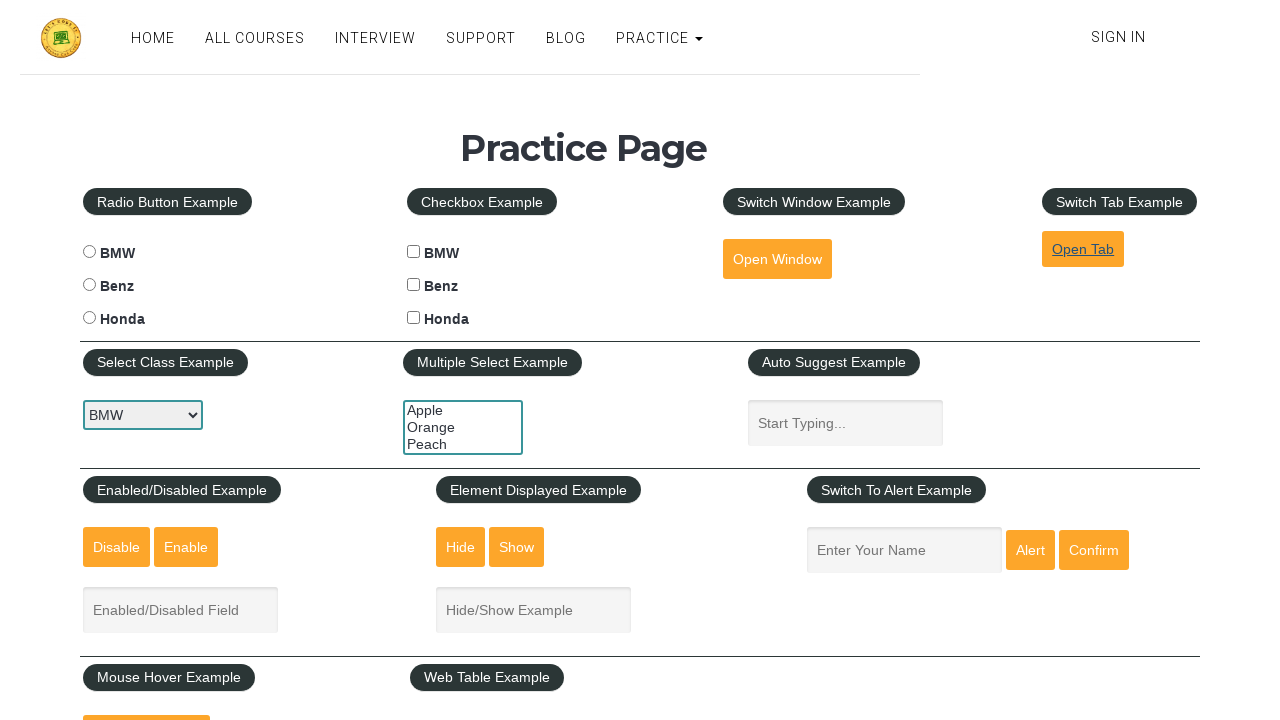

New tab created and captured
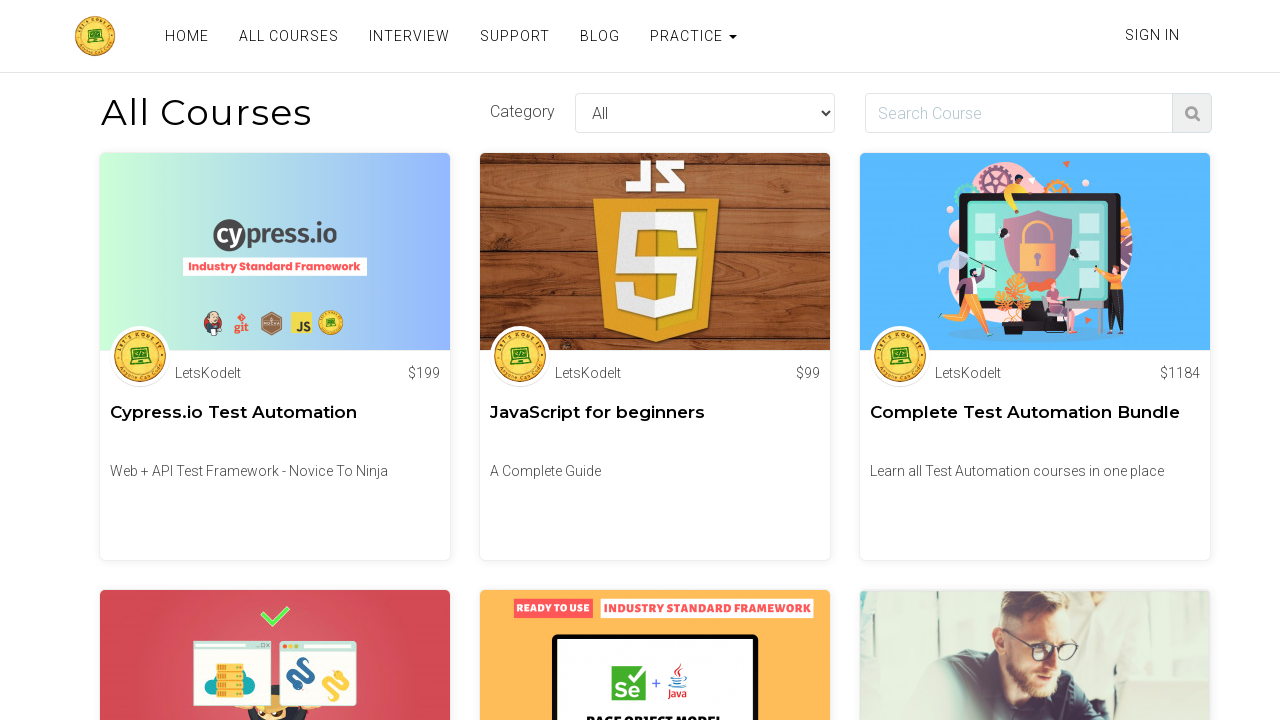

New tab page loaded completely
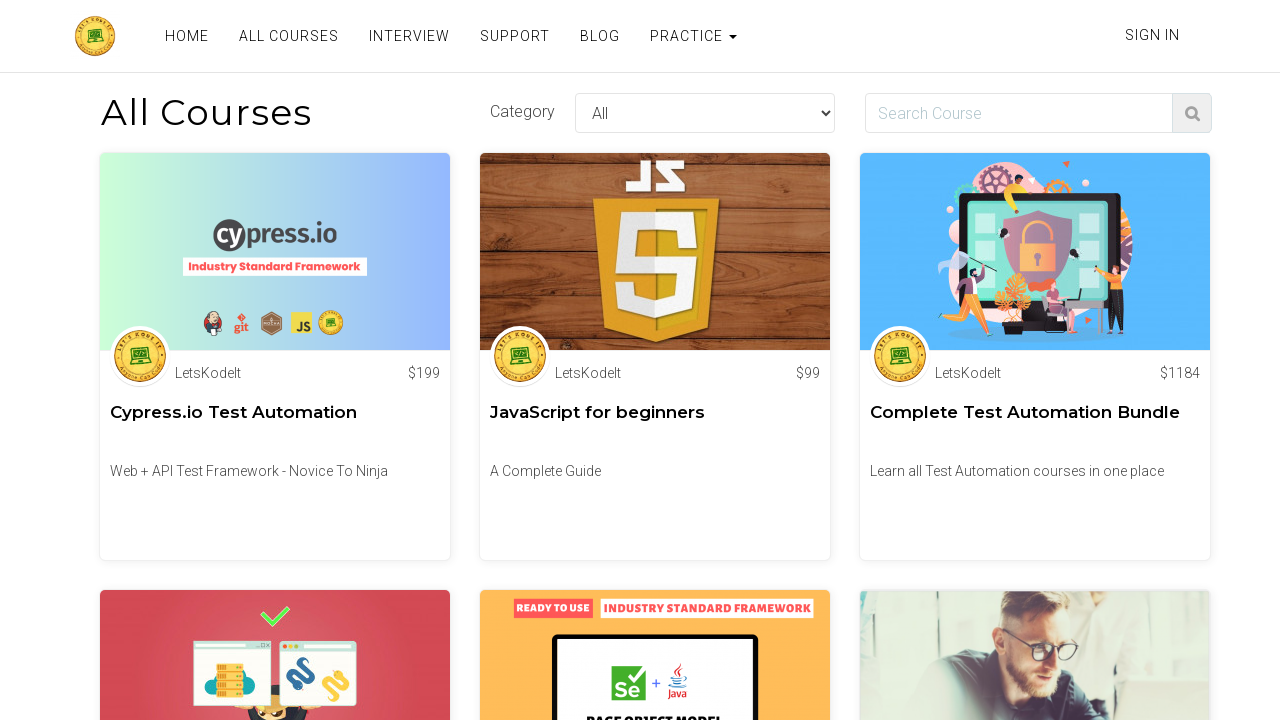

Verified new tab title contains 'All Courses'
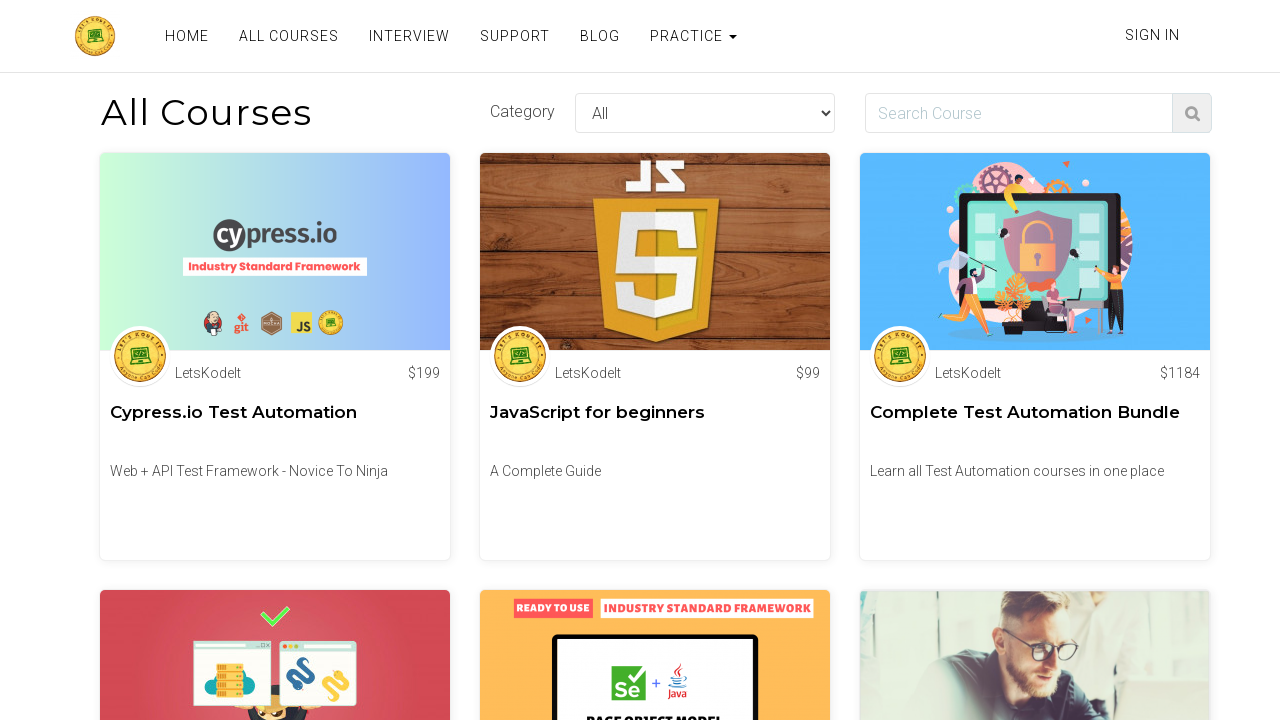

Closed new tab
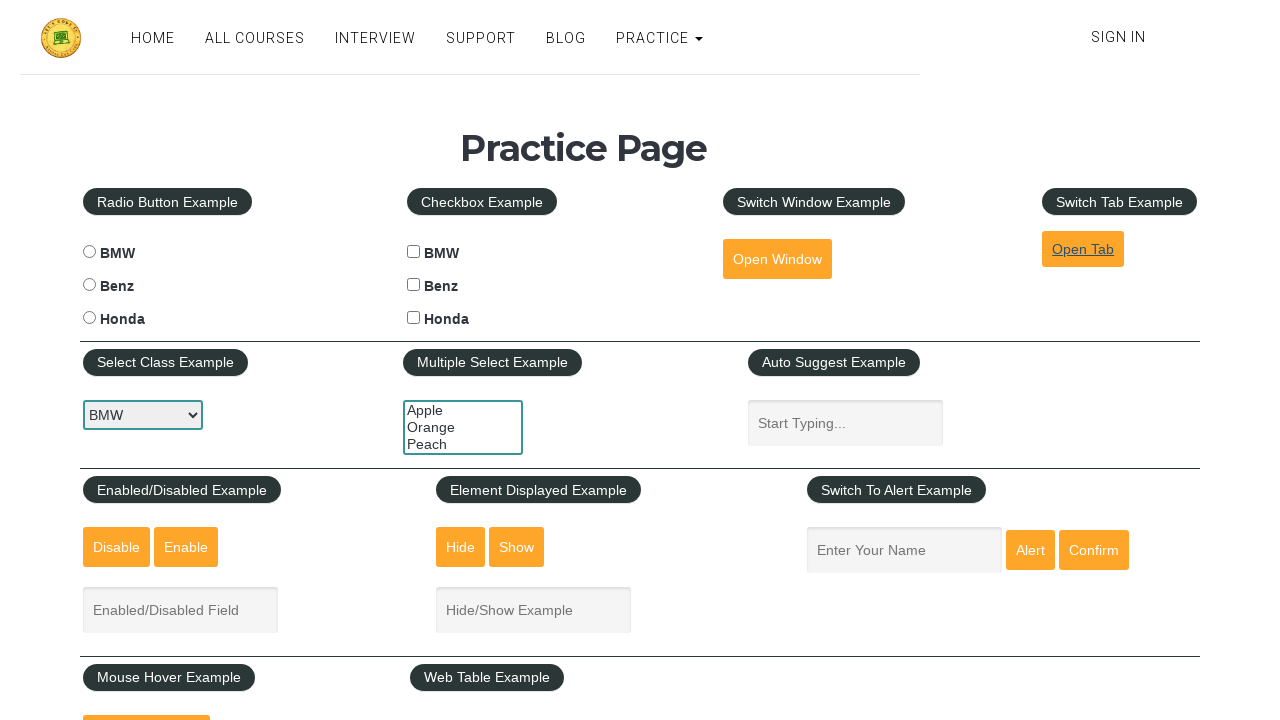

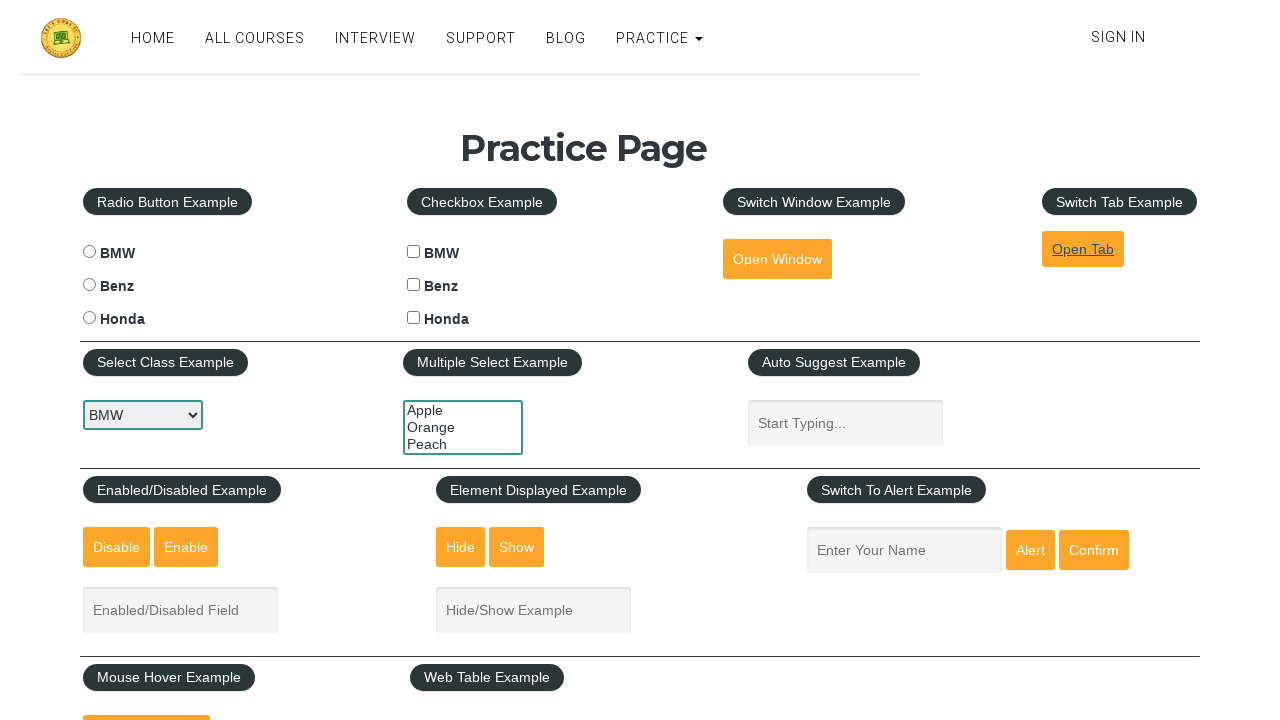